Tests ordering items from cart by adding Samsung Galaxy S6 and Nokia Lumia 1520, verifying total price, filling checkout form with fake data, completing purchase, and verifying cart is empty after order.

Starting URL: https://www.demoblaze.com/

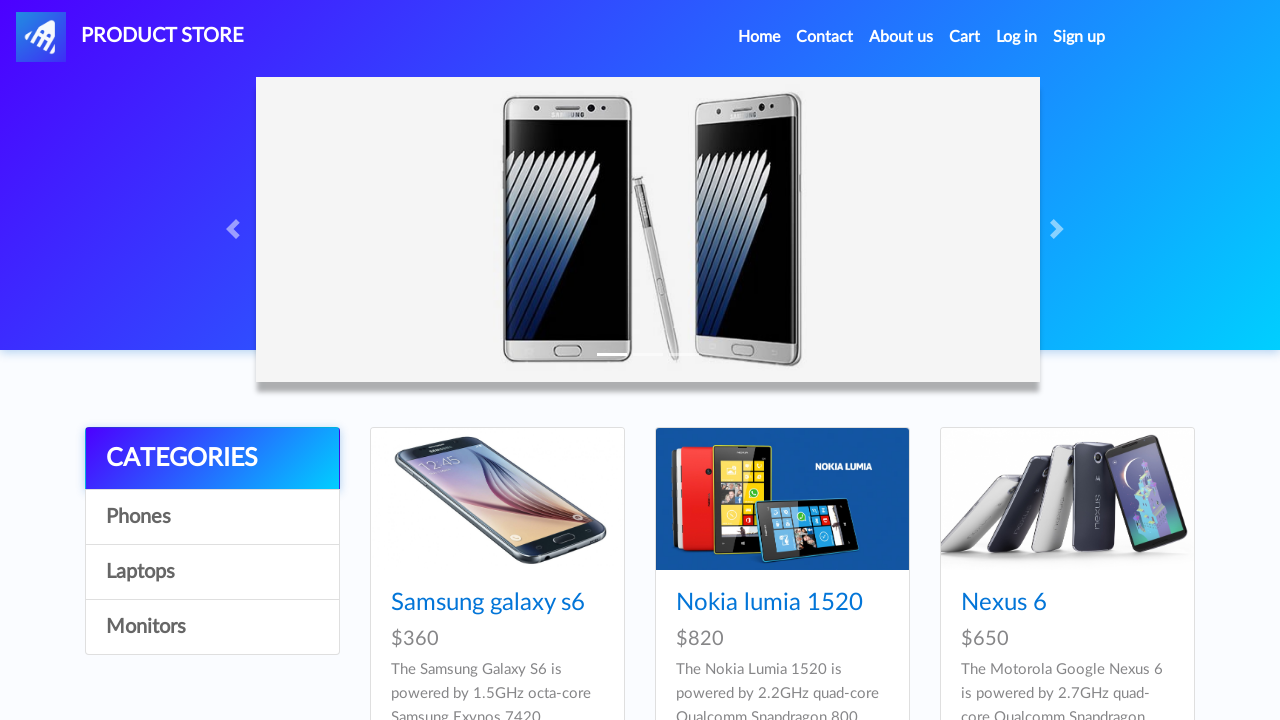

Clicked on Samsung Galaxy S6 product at (488, 603) on a:has-text('Samsung galaxy s6')
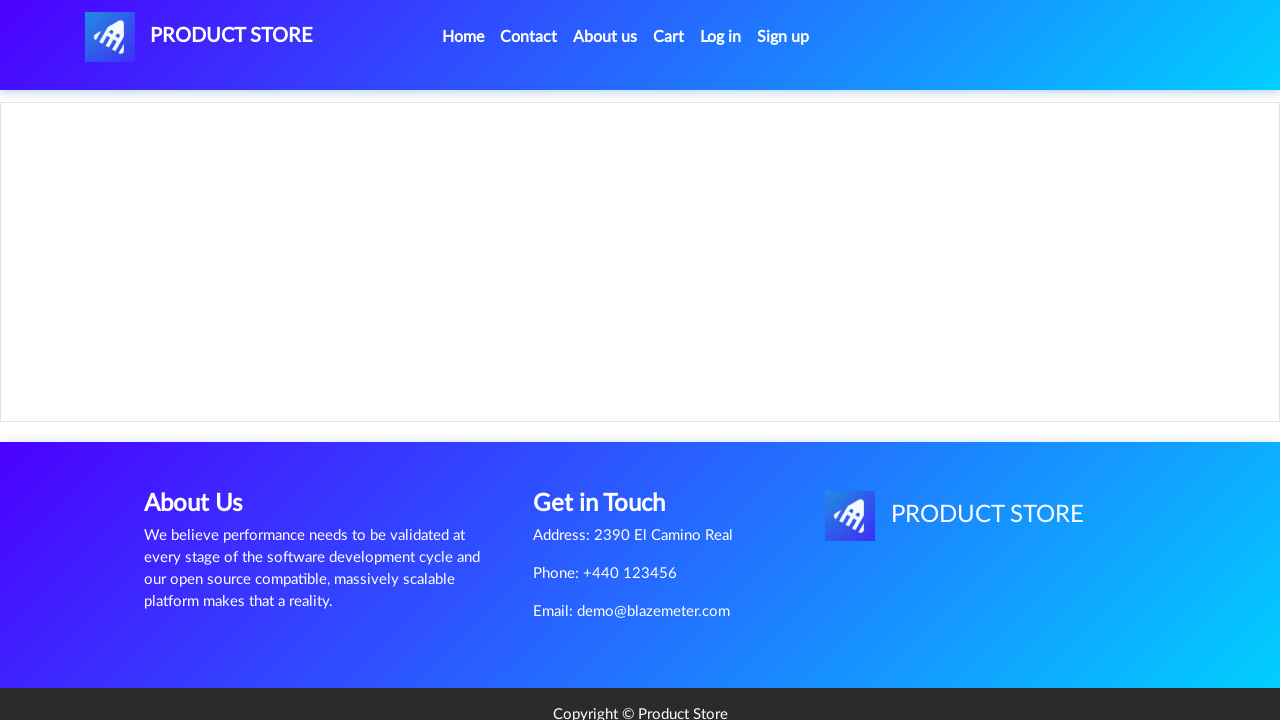

Product details page loaded
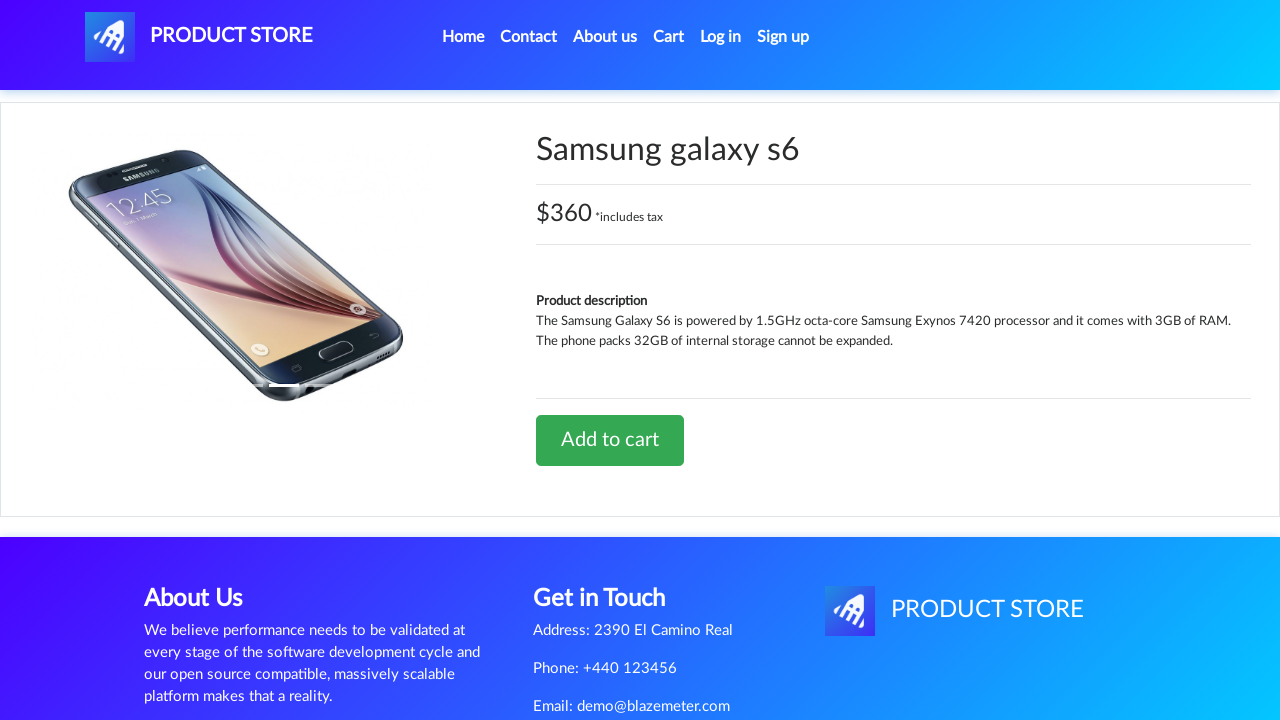

Clicked 'Add to cart' button for Samsung Galaxy S6 at (610, 440) on a:has-text('Add to cart')
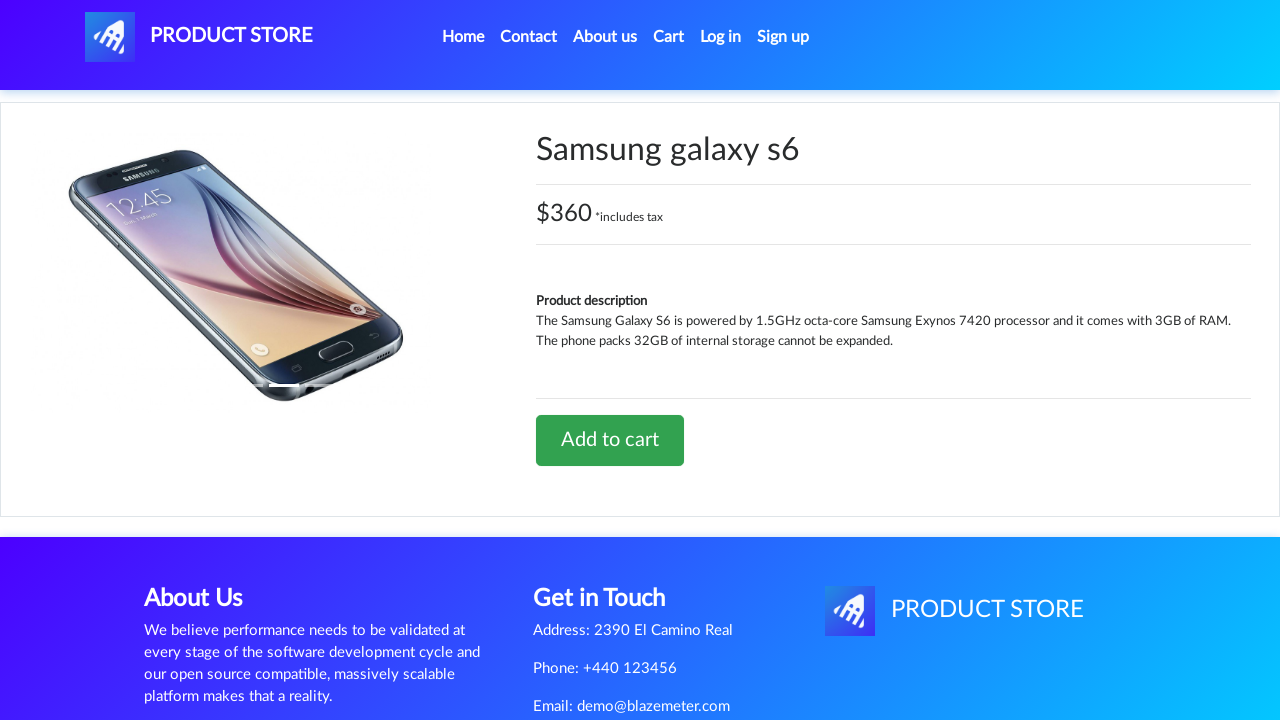

Waited for confirmation alert
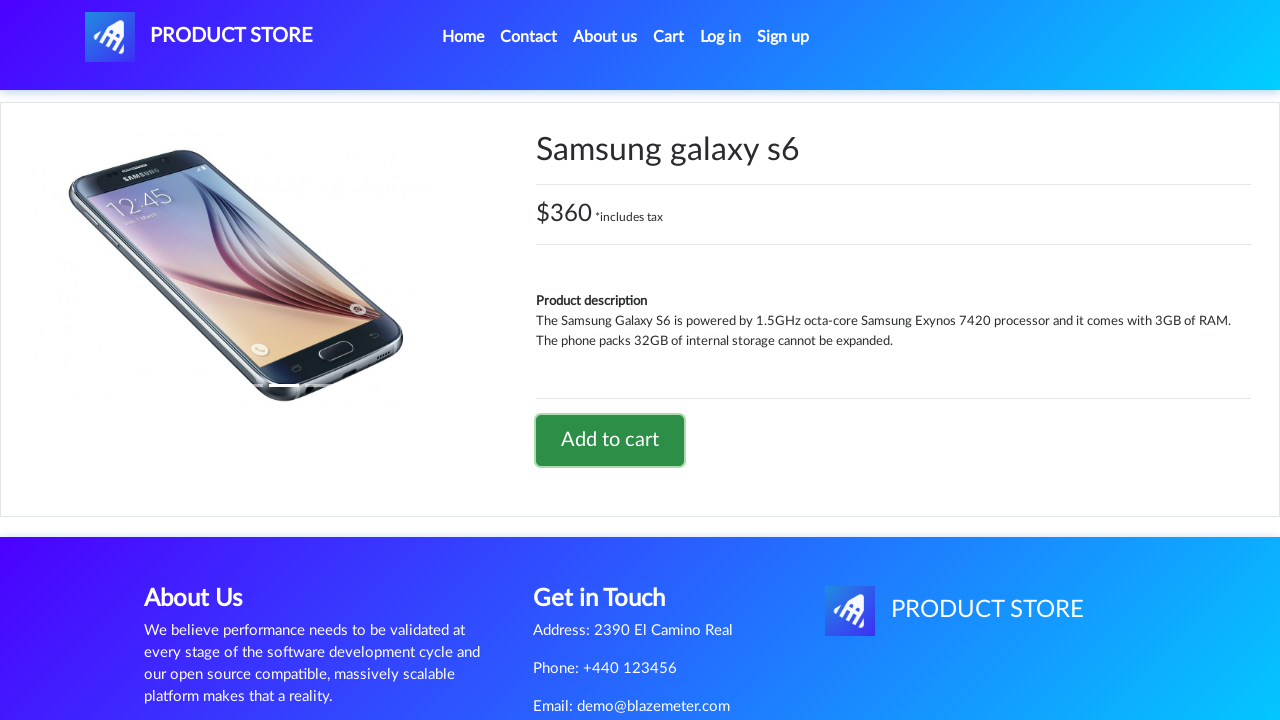

Accepted alert confirmation
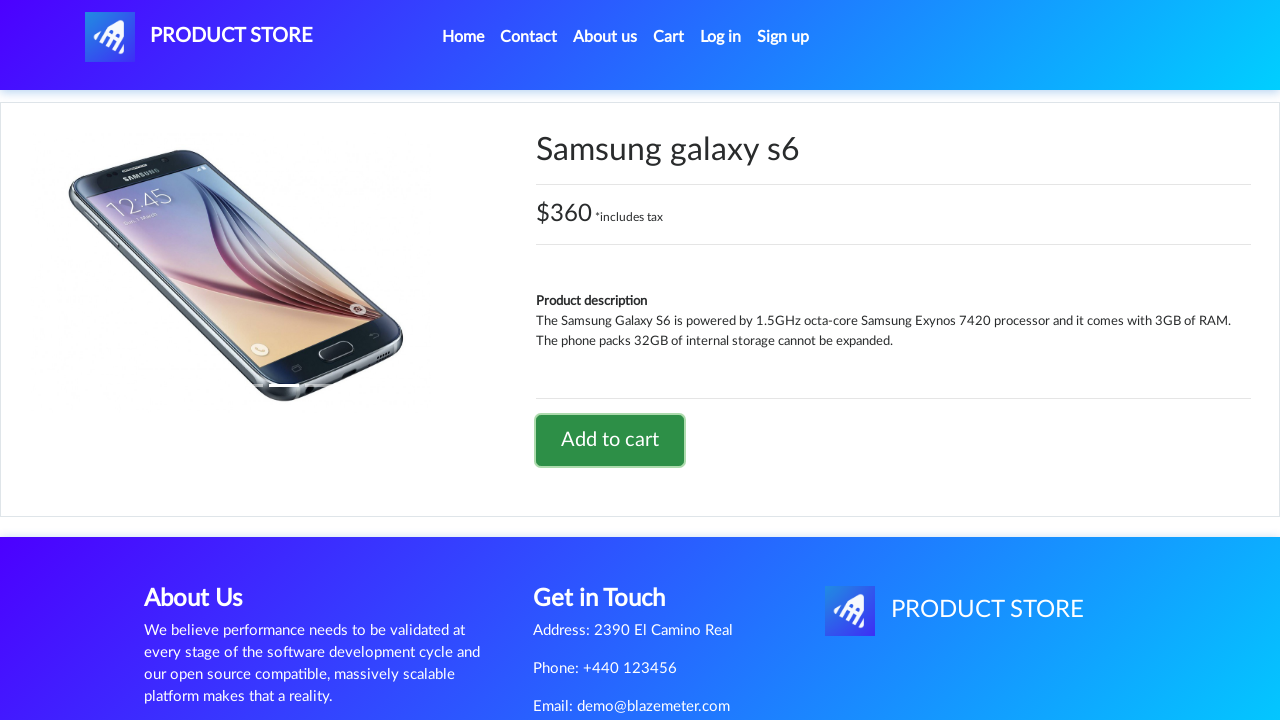

Clicked 'Home' button to return to product list at (463, 37) on a.nav-link:has-text('Home')
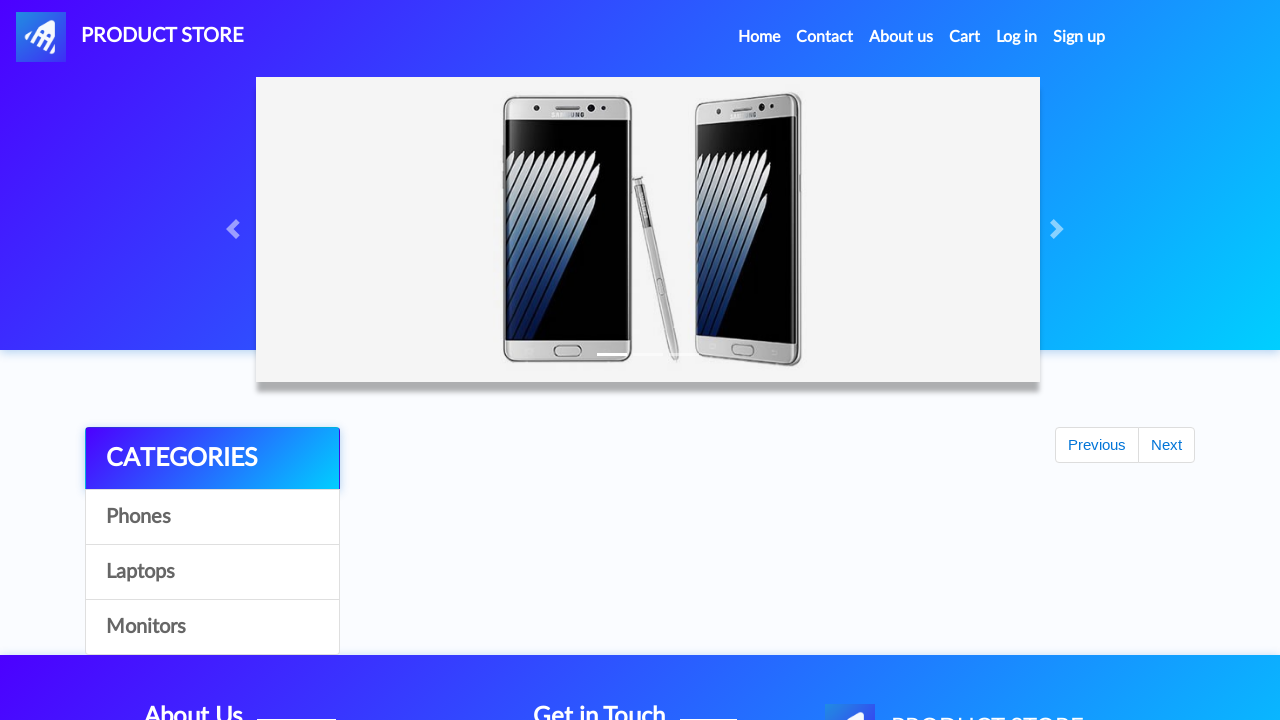

Product list loaded
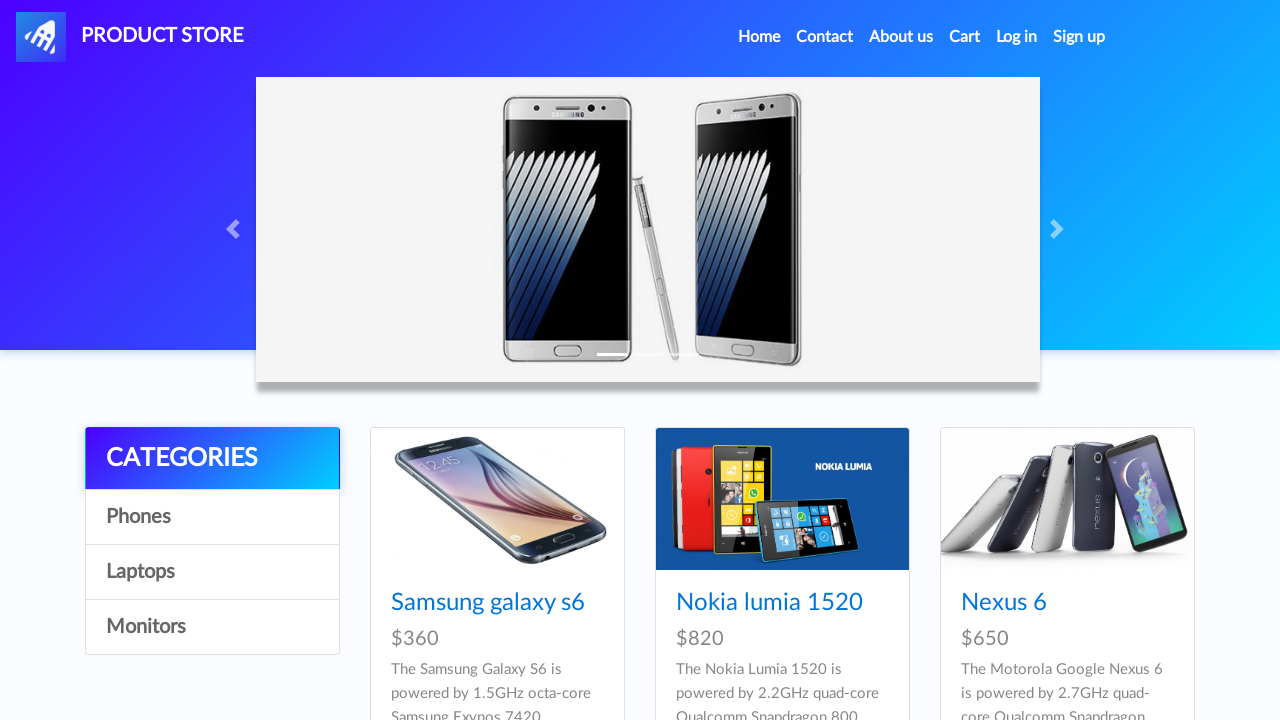

Clicked on Nokia Lumia 1520 product at (769, 603) on a:has-text('Nokia lumia 1520')
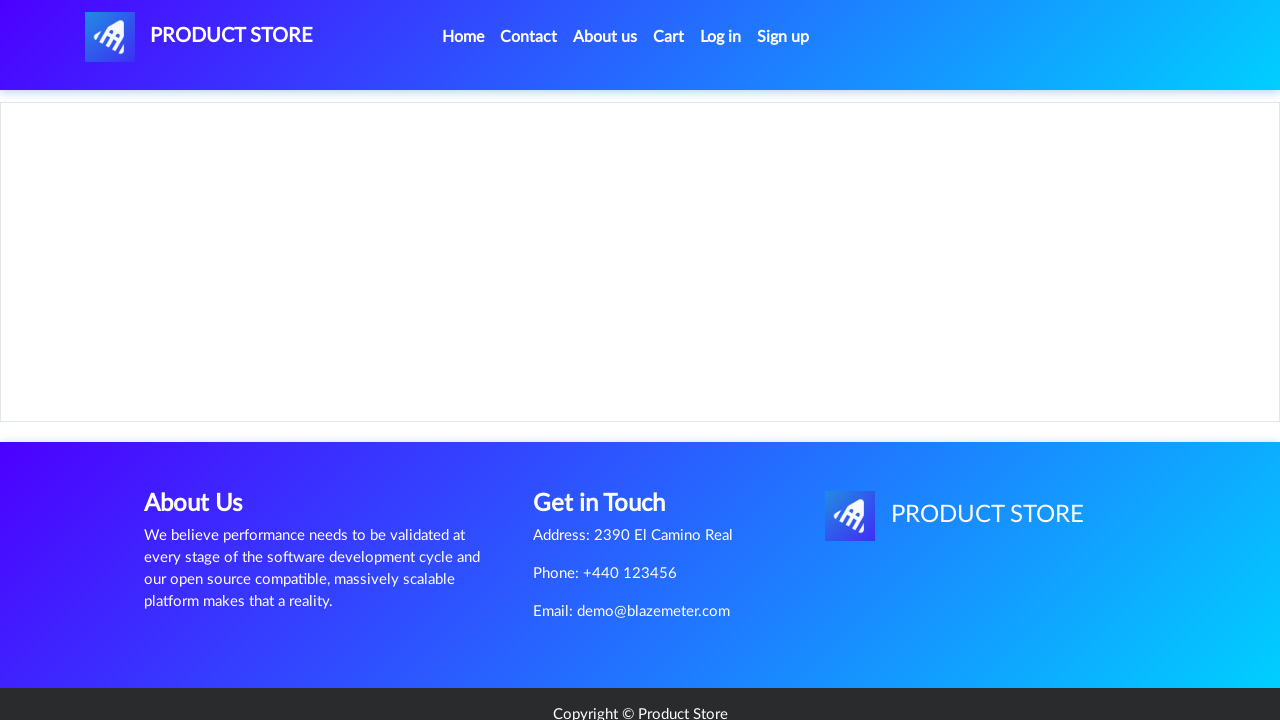

Product details page loaded for Nokia Lumia 1520
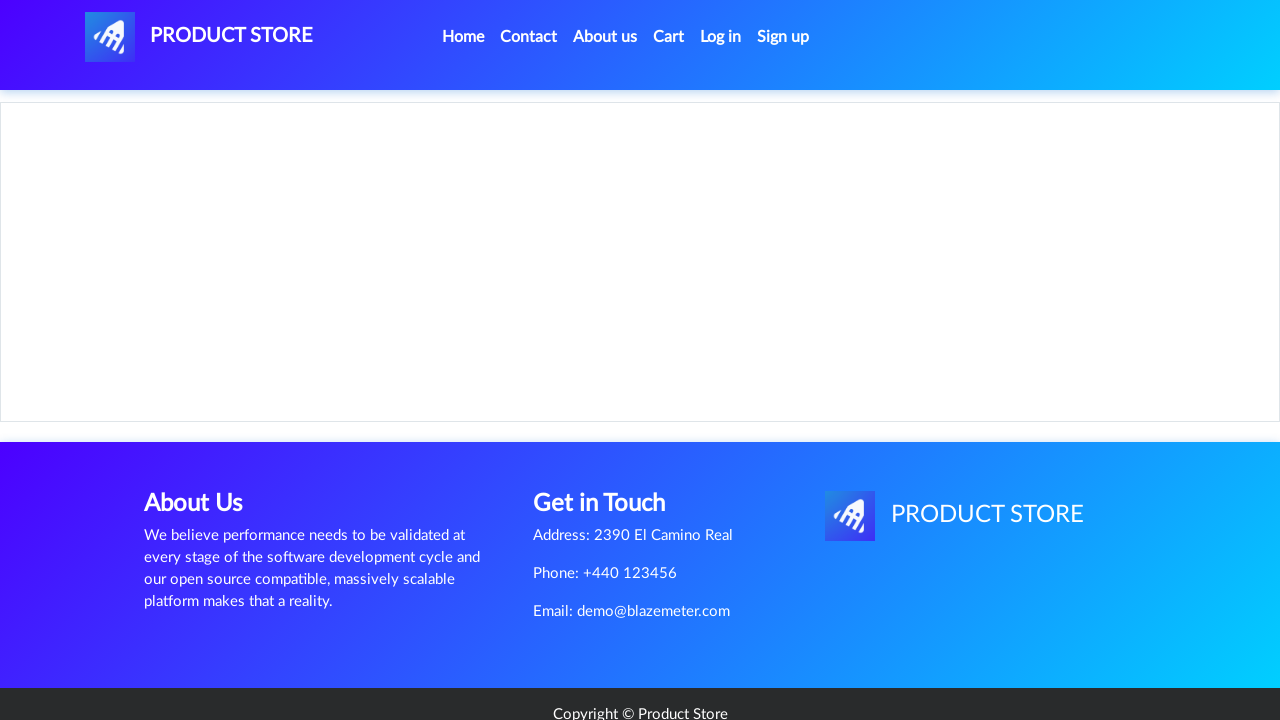

Clicked 'Add to cart' button for Nokia Lumia 1520 at (610, 440) on a:has-text('Add to cart')
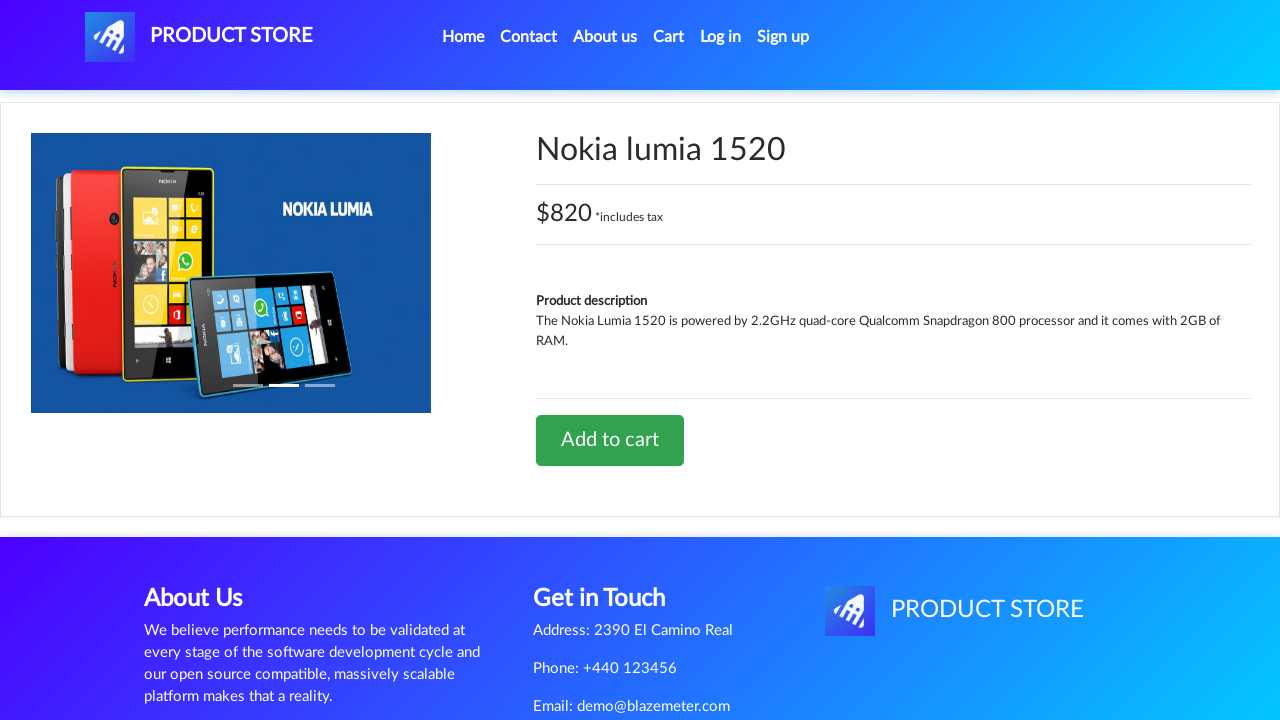

Waited for confirmation alert
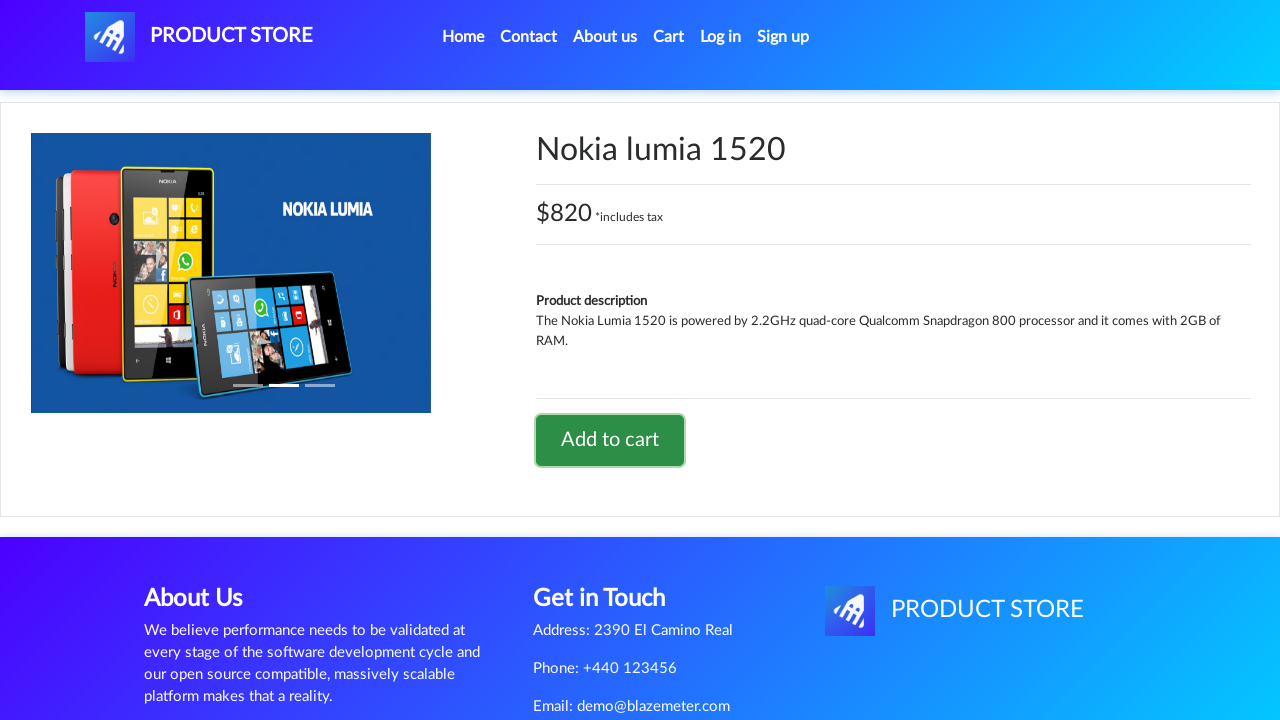

Accepted alert confirmation for Nokia Lumia 1520
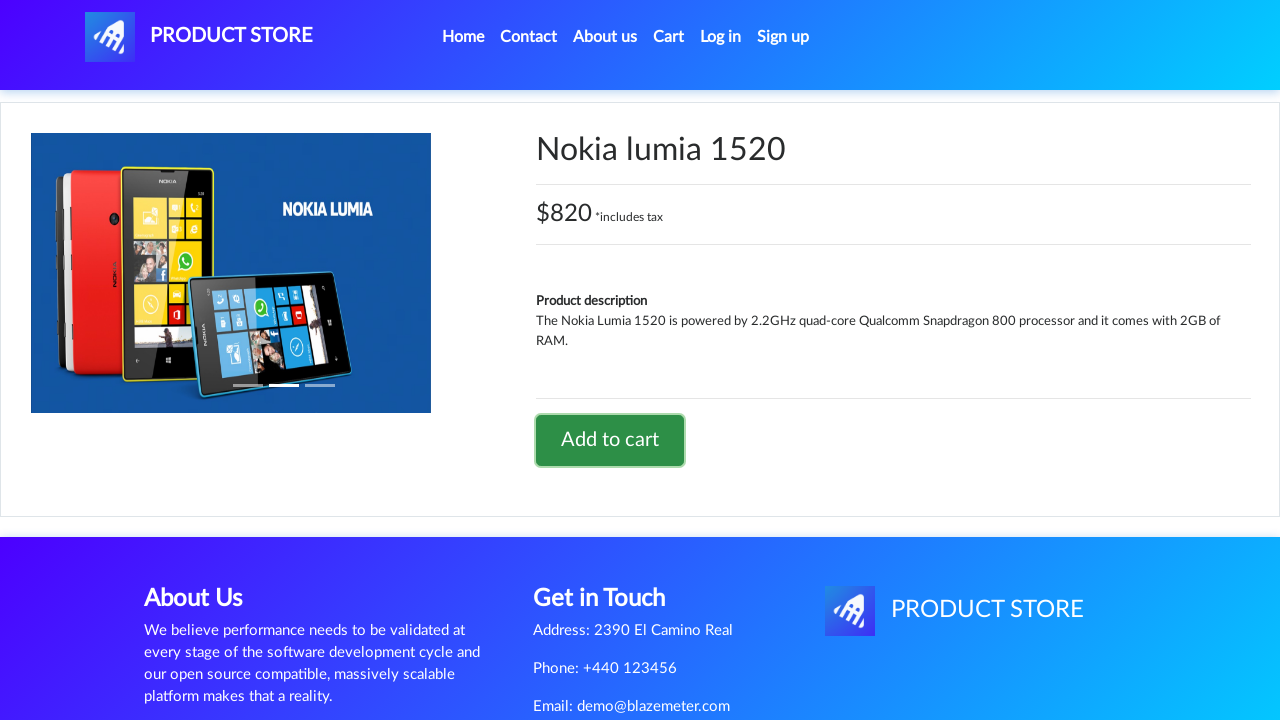

Clicked 'Cart' link to view cart at (669, 37) on a#cartur
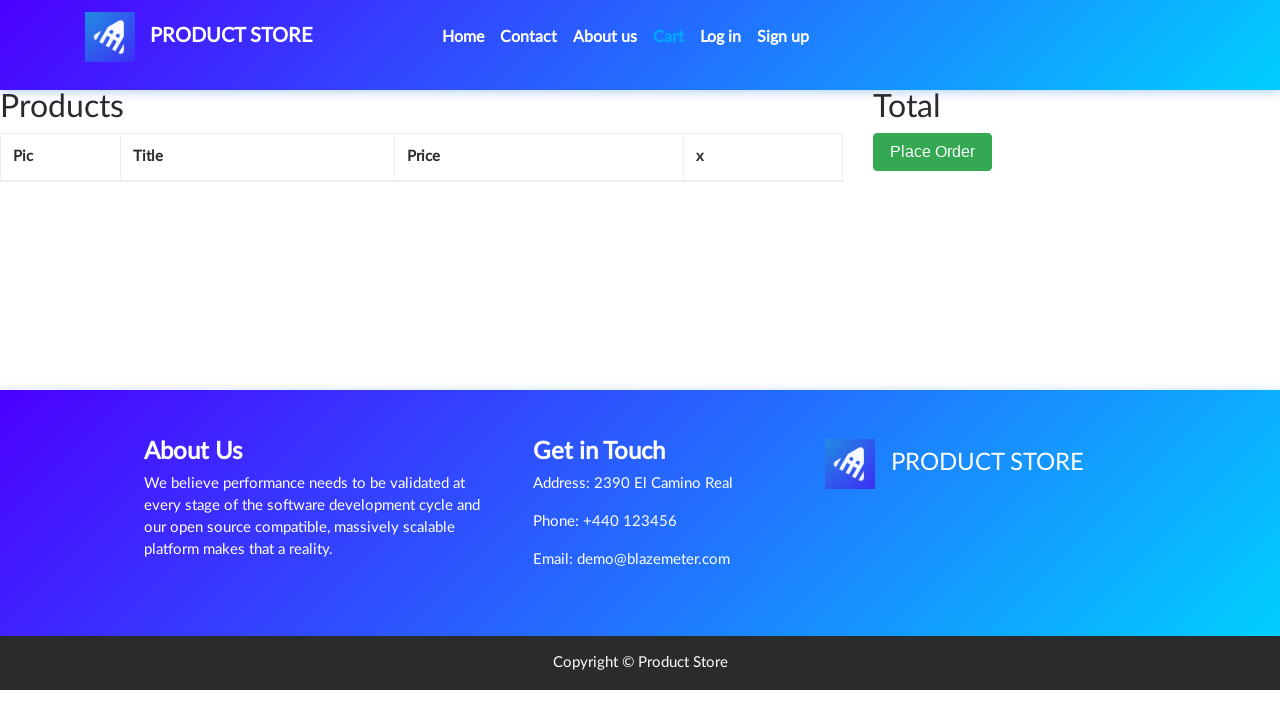

Cart page loaded with items
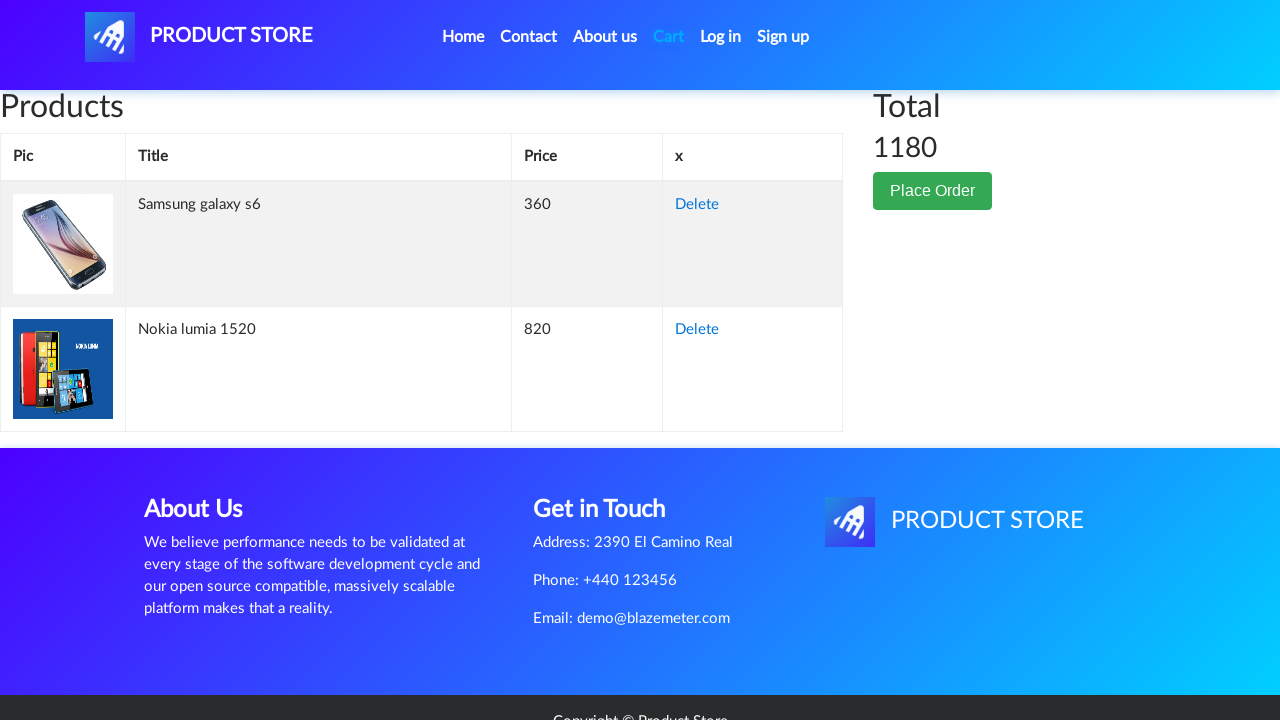

Clicked 'Place Order' button at (933, 191) on button:has-text('Place Order')
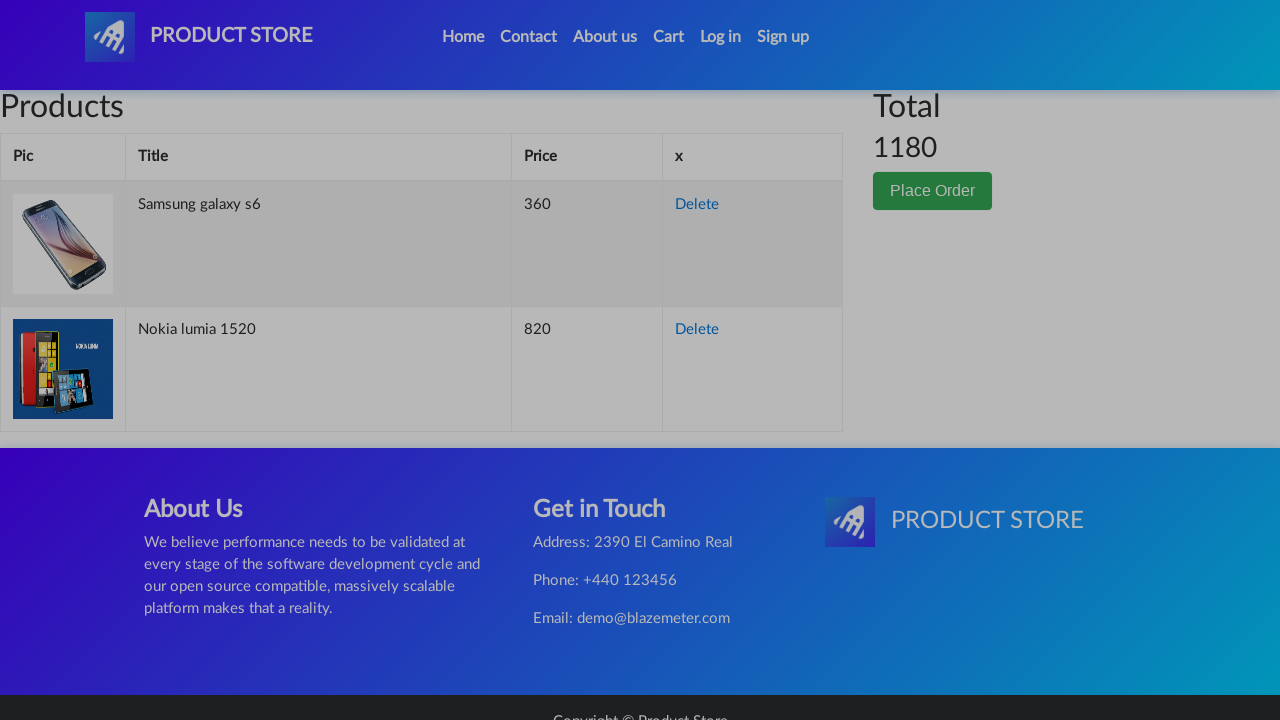

Order modal opened
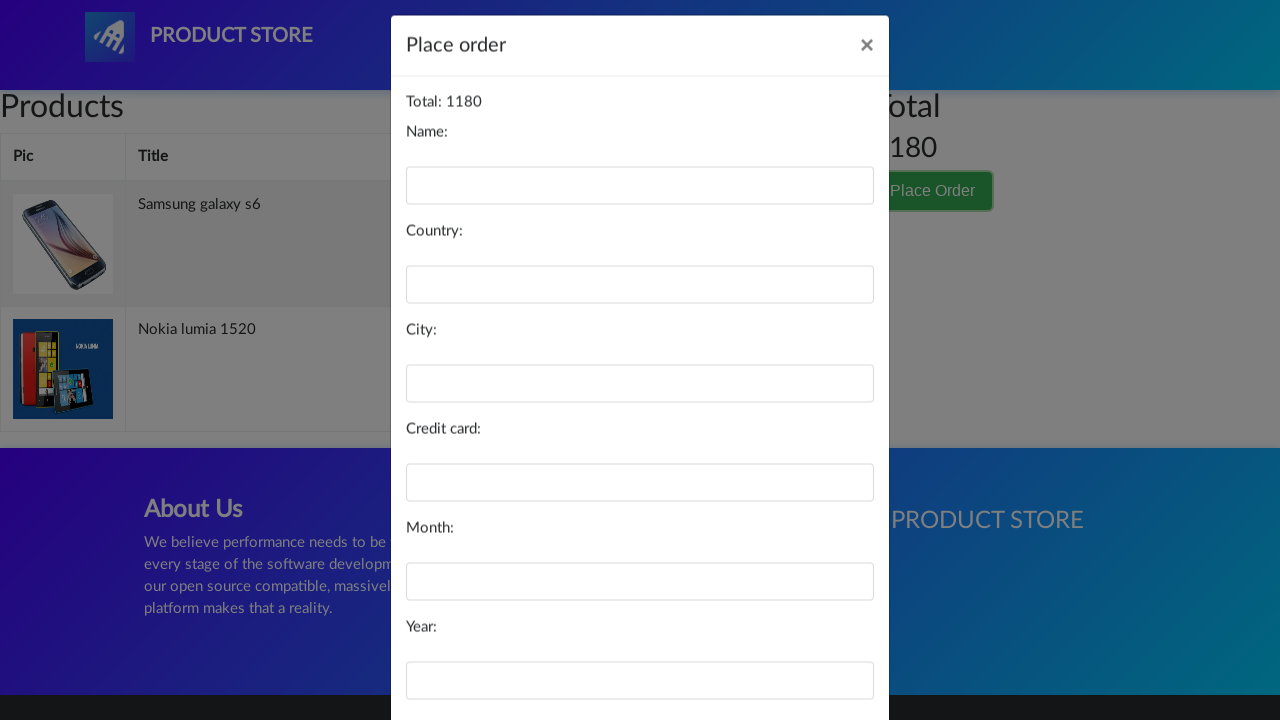

Filled name field with 'Maria Santoso' on #name
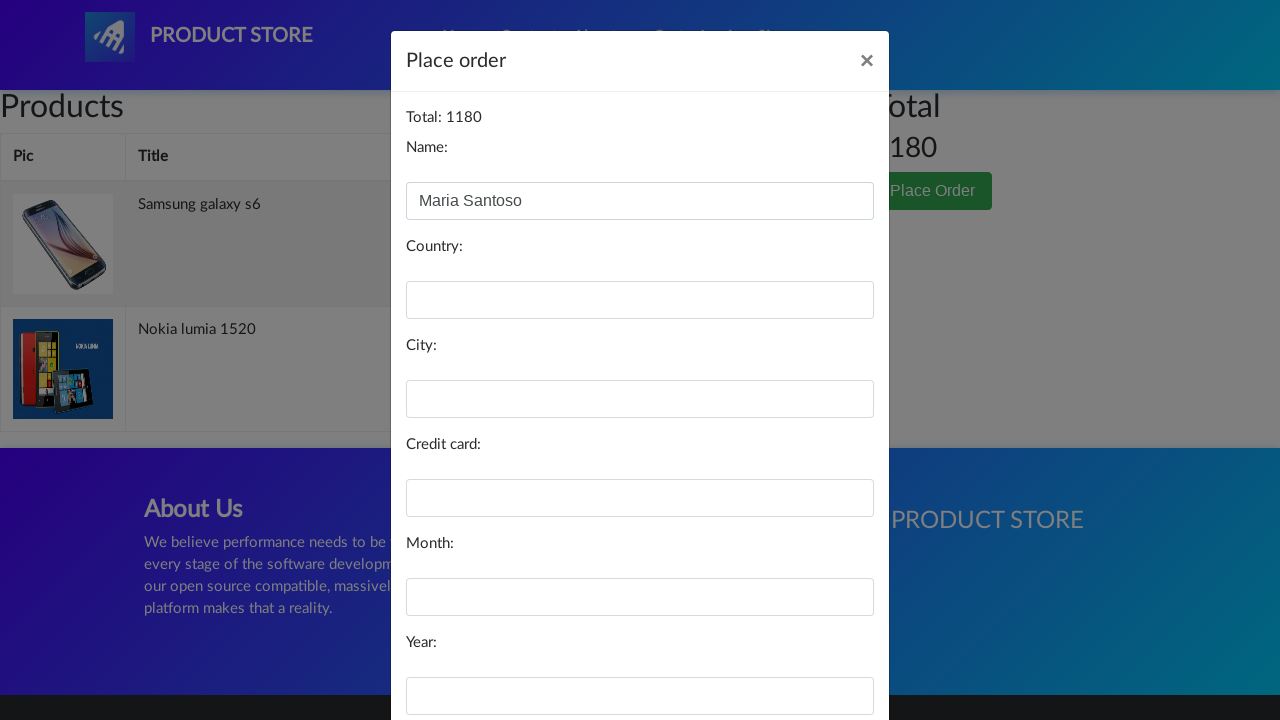

Filled country field with 'Indonesia' on #country
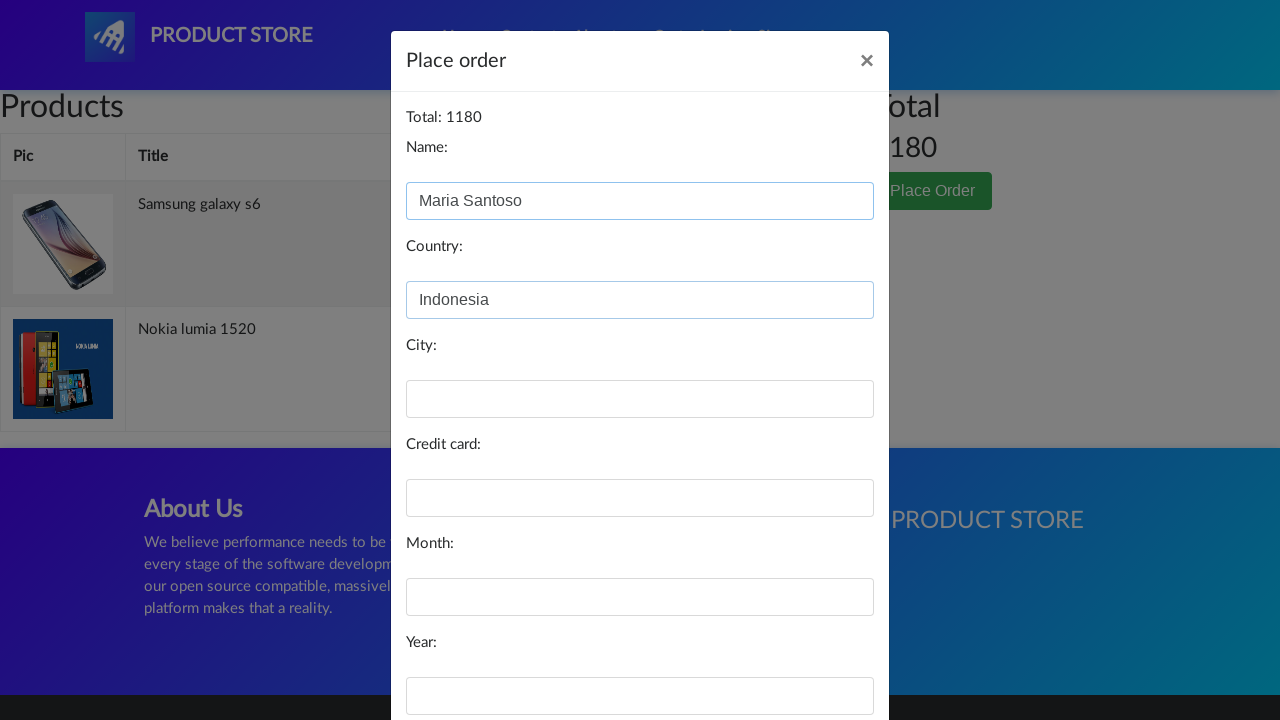

Filled city field with 'Jakarta' on #city
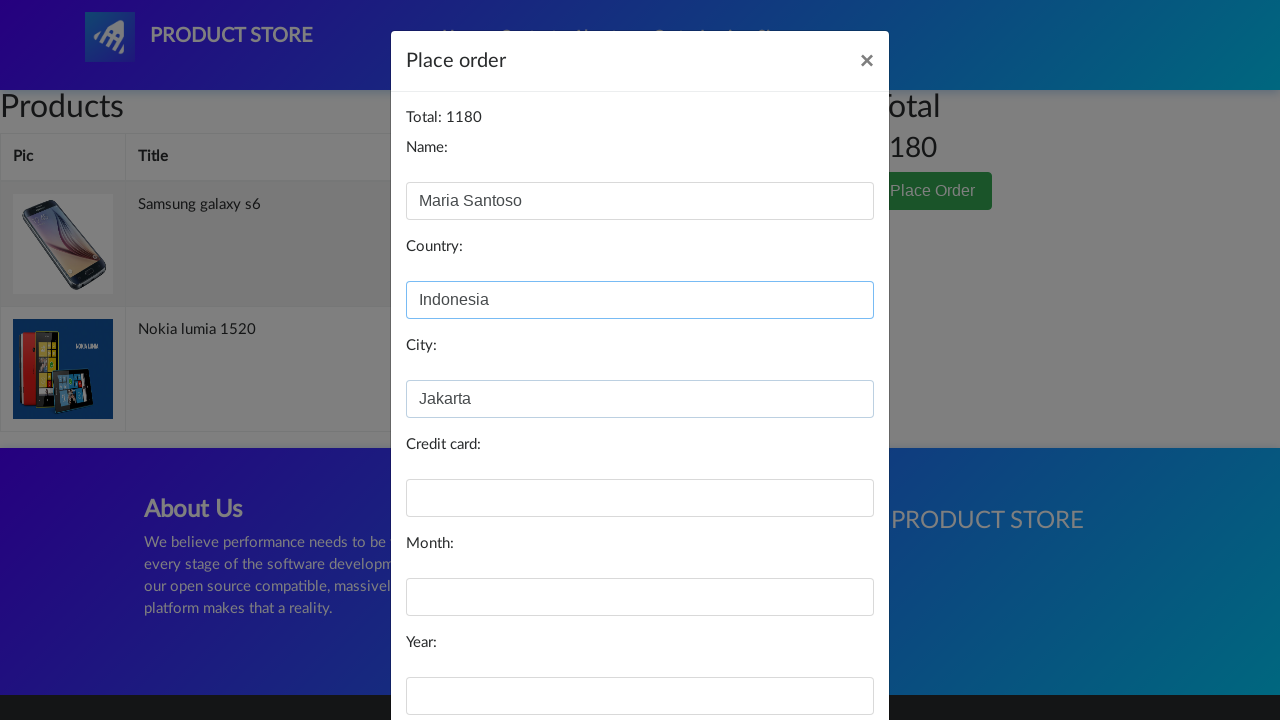

Filled credit card field with test card number on #card
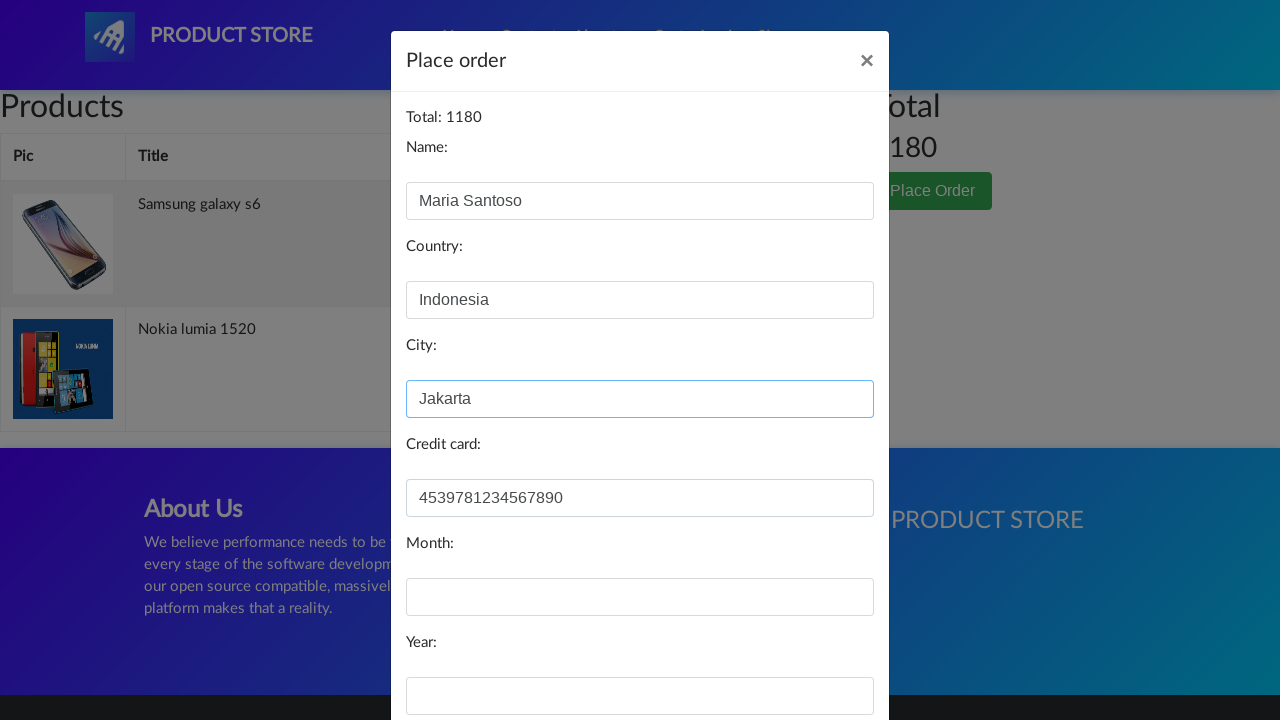

Filled month field with 'March' on #month
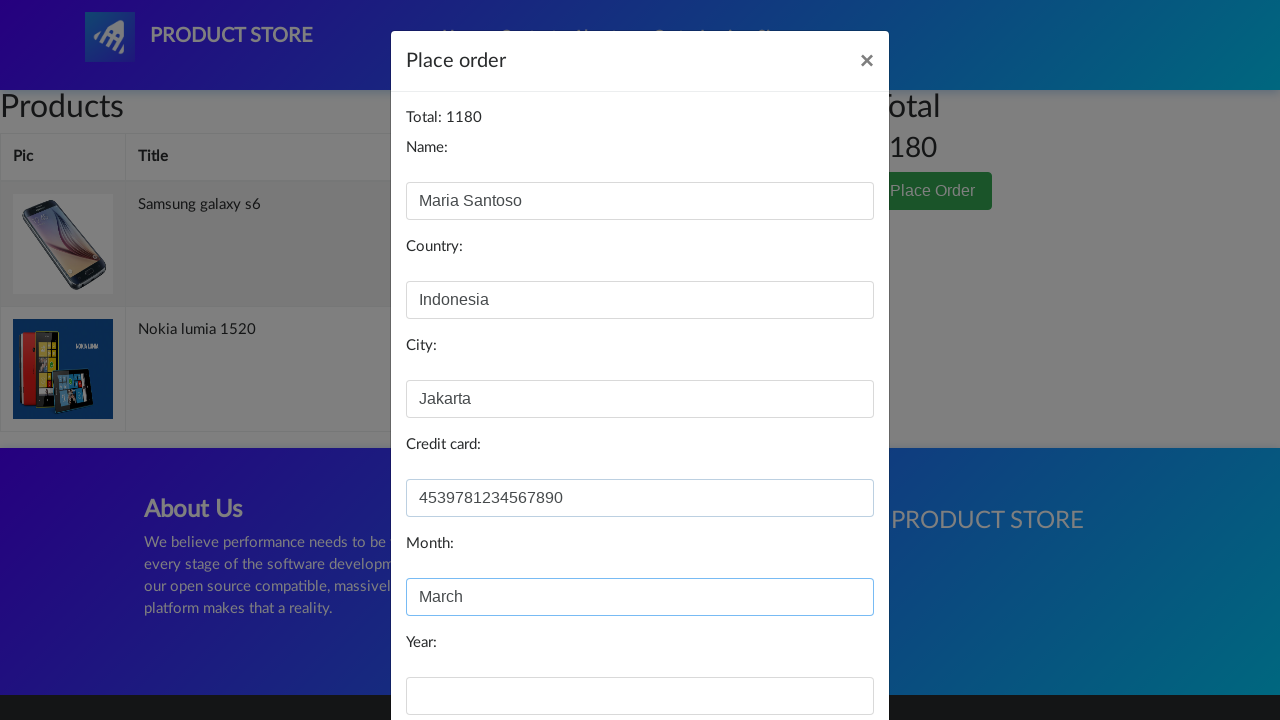

Filled year field with '2030' on #year
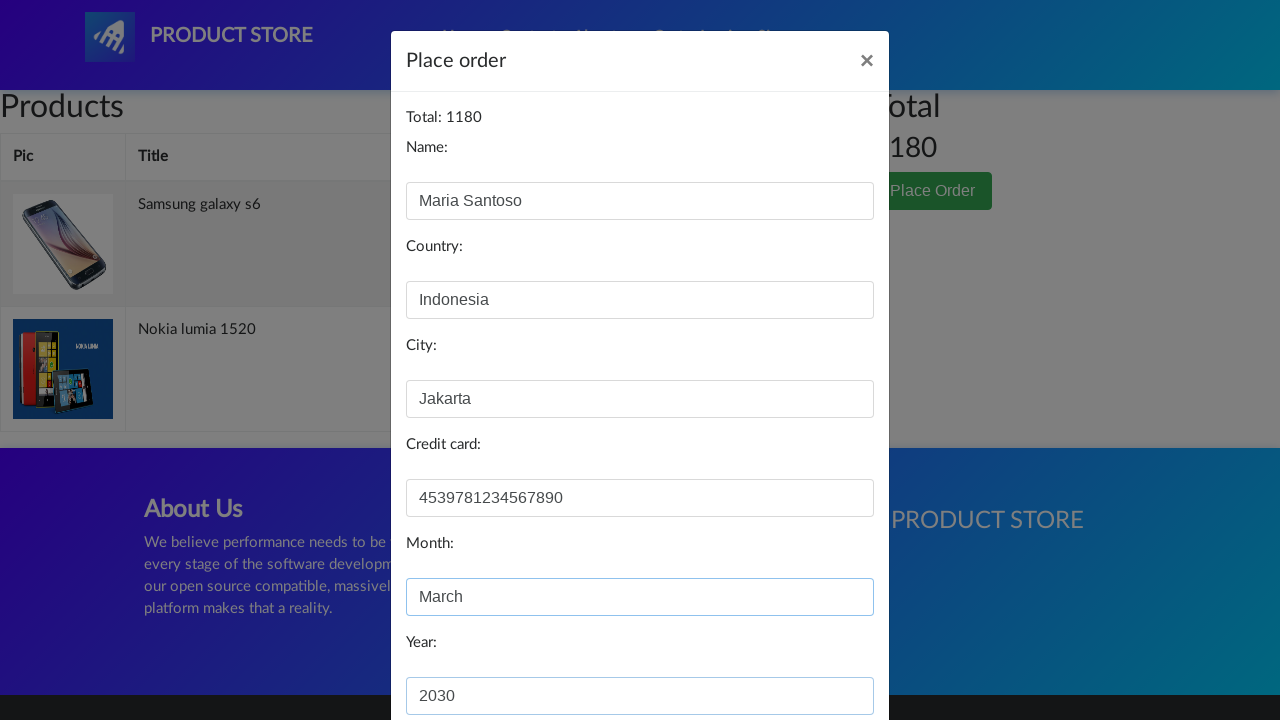

Clicked 'Purchase' button to complete order at (823, 655) on button:has-text('Purchase')
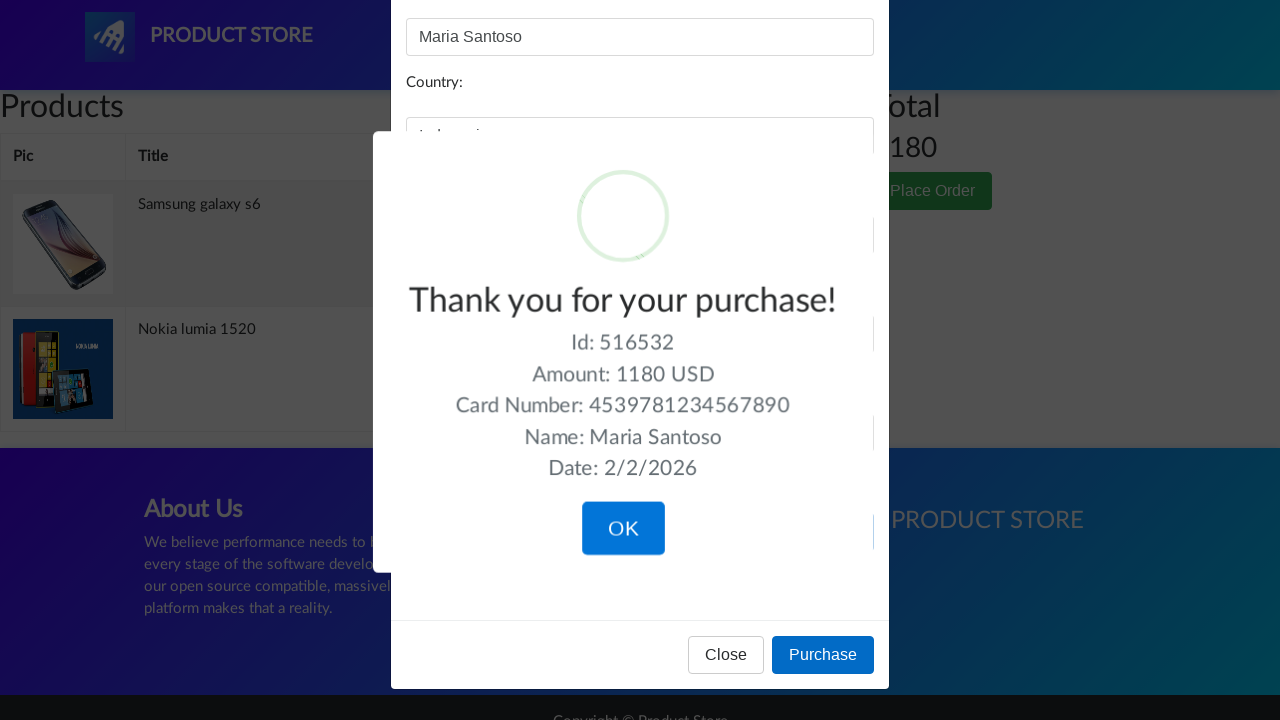

Order confirmation message appeared
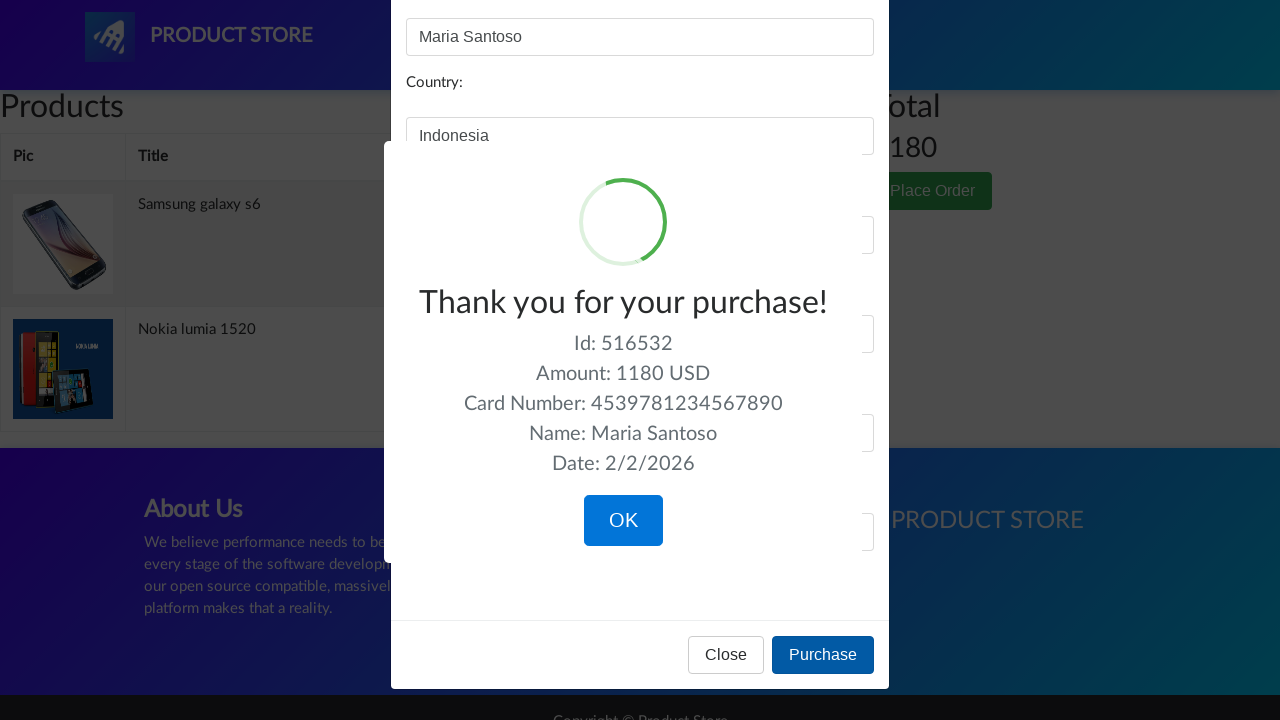

Clicked 'OK' button to close order confirmation at (623, 521) on button:has-text('OK')
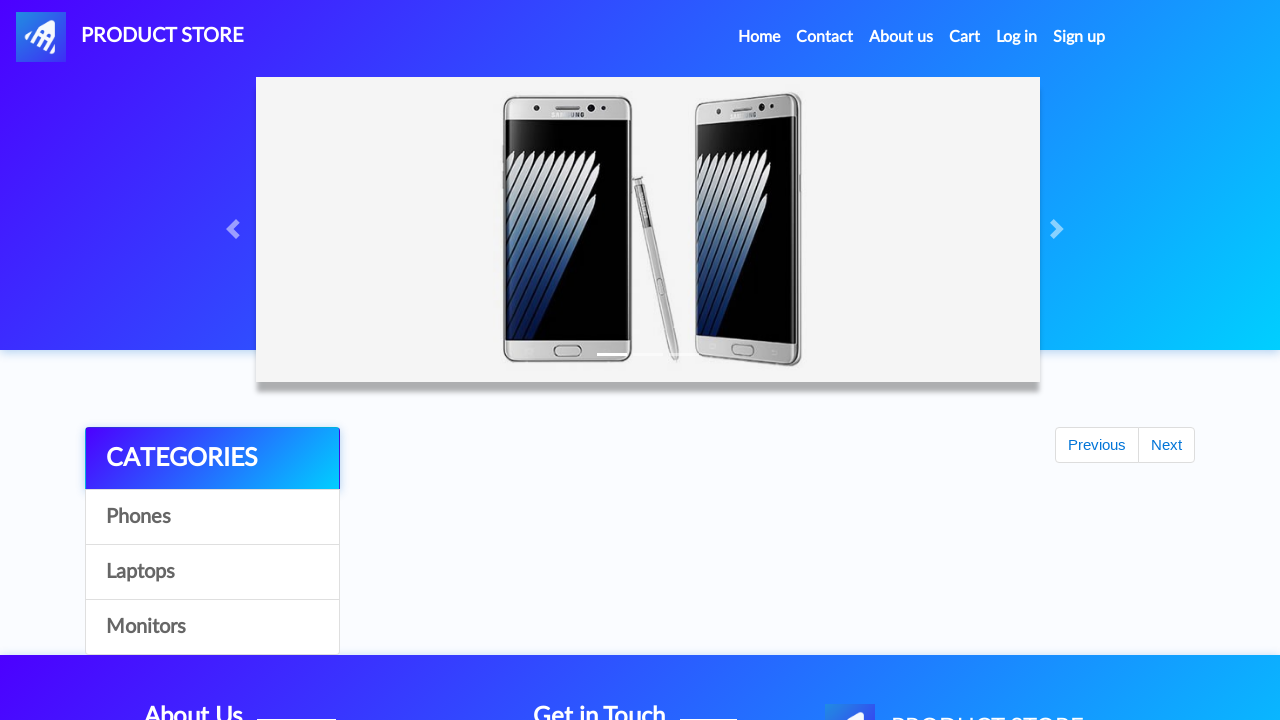

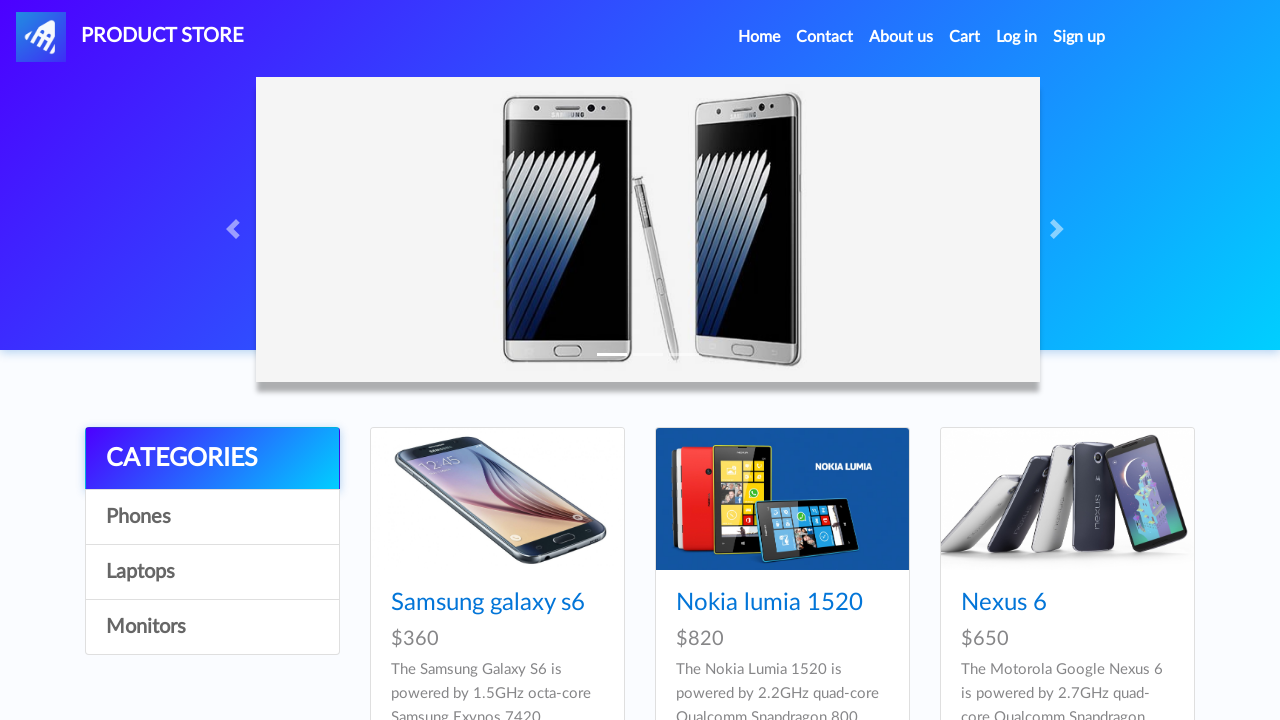